Tests checkbox interaction by selecting the last two checkboxes from a list of checkbox options on the automation practice page

Starting URL: https://rahulshettyacademy.com/AutomationPractice/

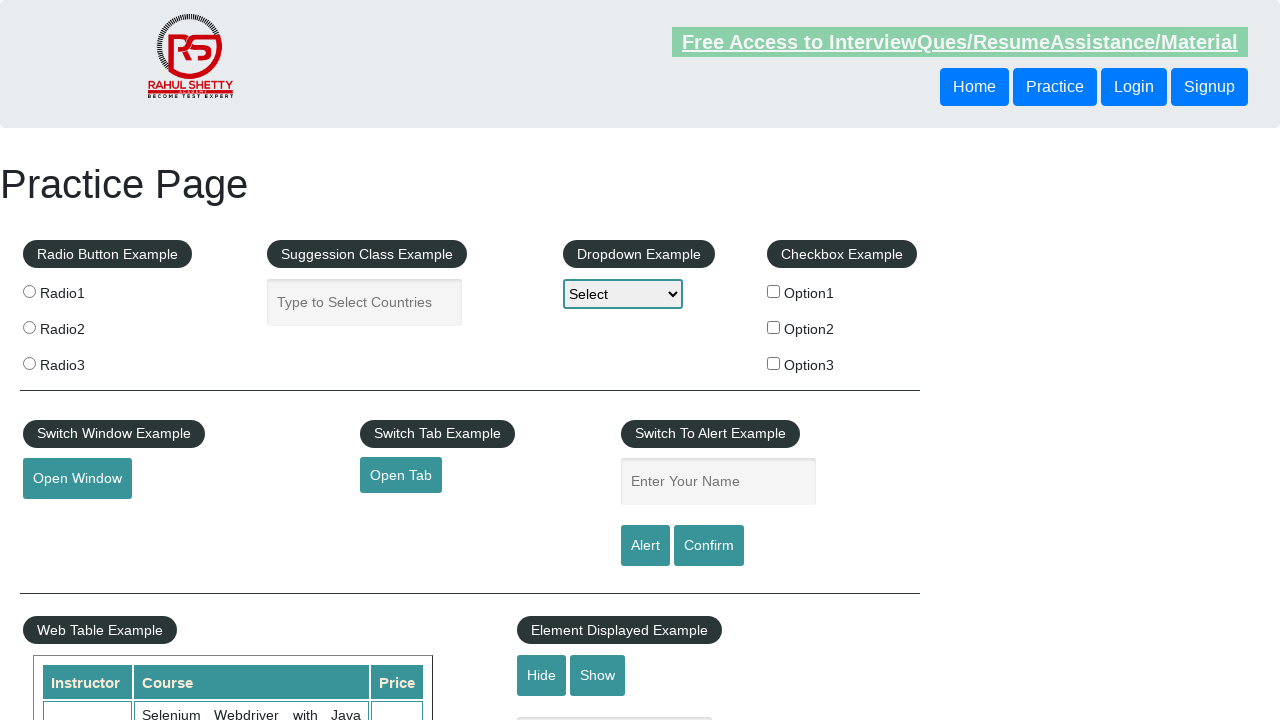

Waited for checkboxes with id containing 'checkBoxOption' to load
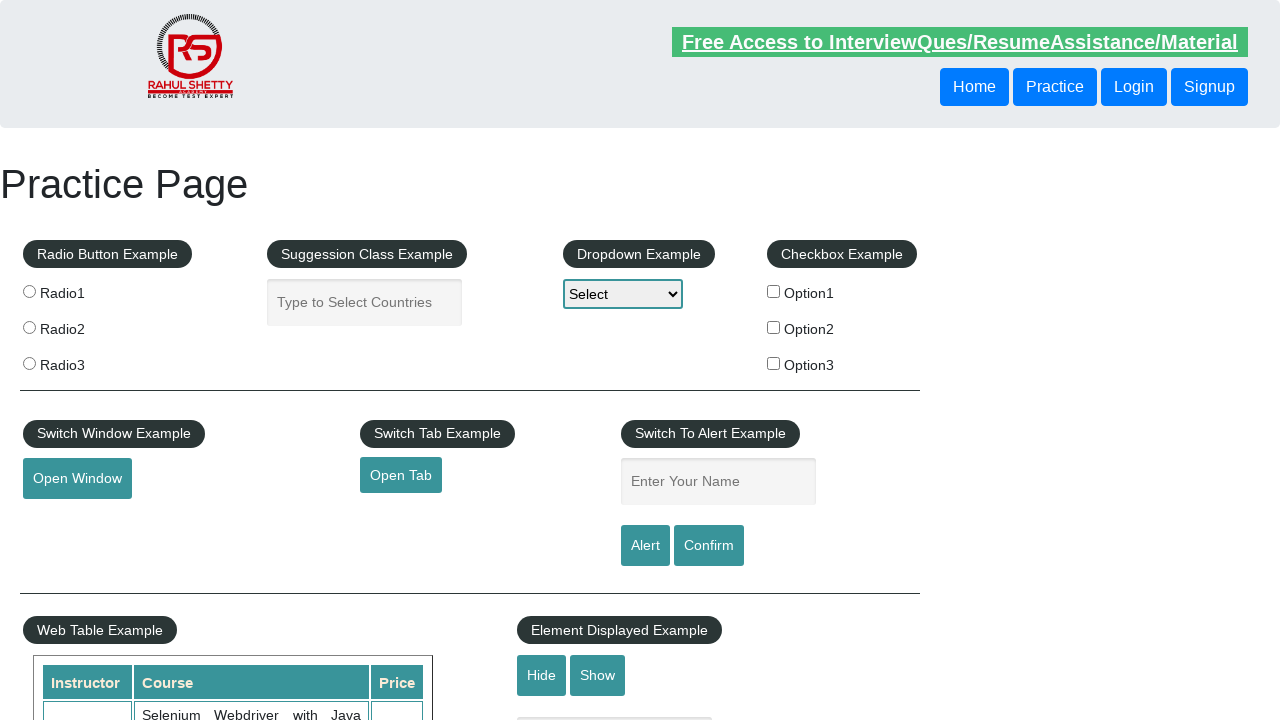

Located all checkboxes with id containing 'checkBoxOption'
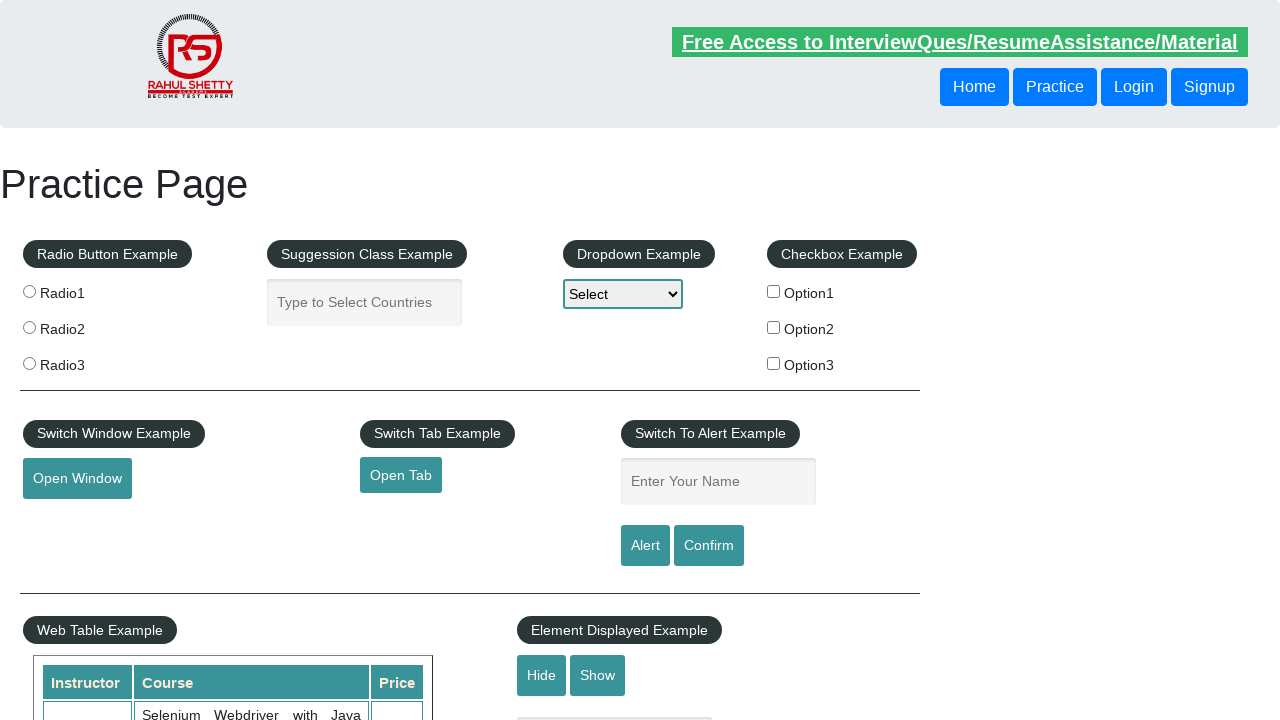

Counted total checkboxes: 3
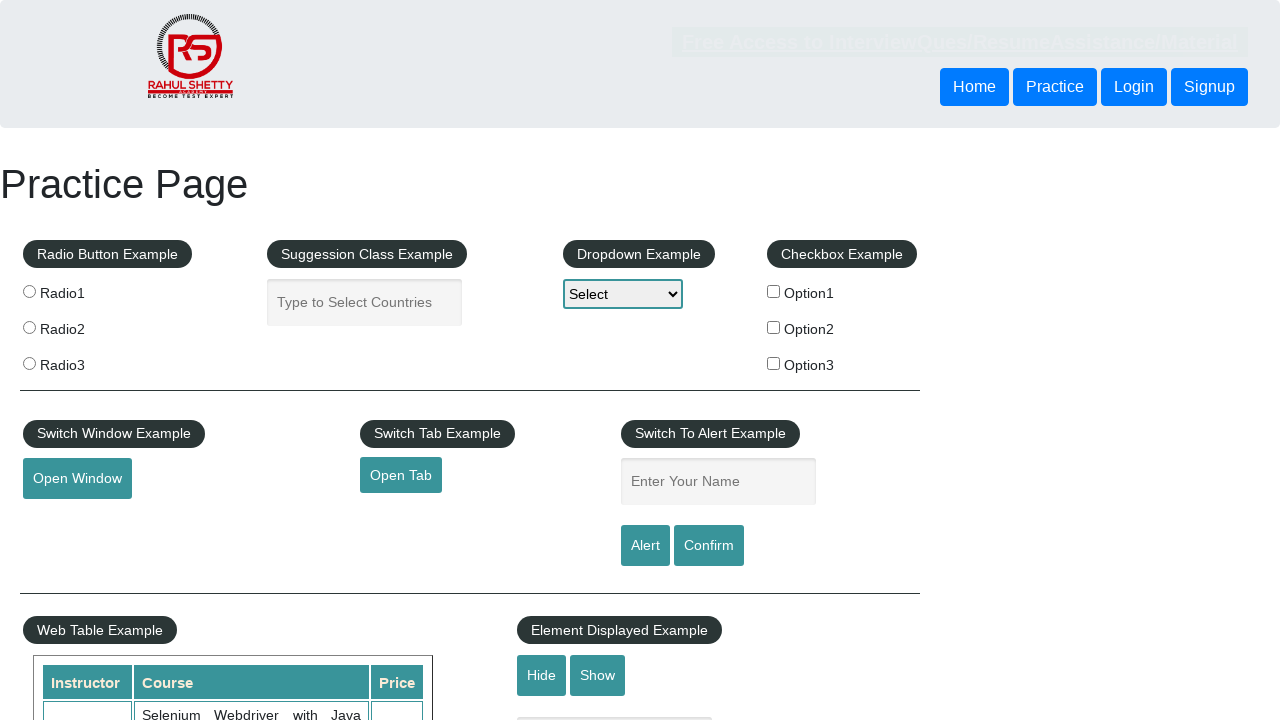

Clicked checkbox at index 1 (one of the last two checkboxes) at (774, 327) on input[type='checkbox'][id*='checkBoxOption'] >> nth=1
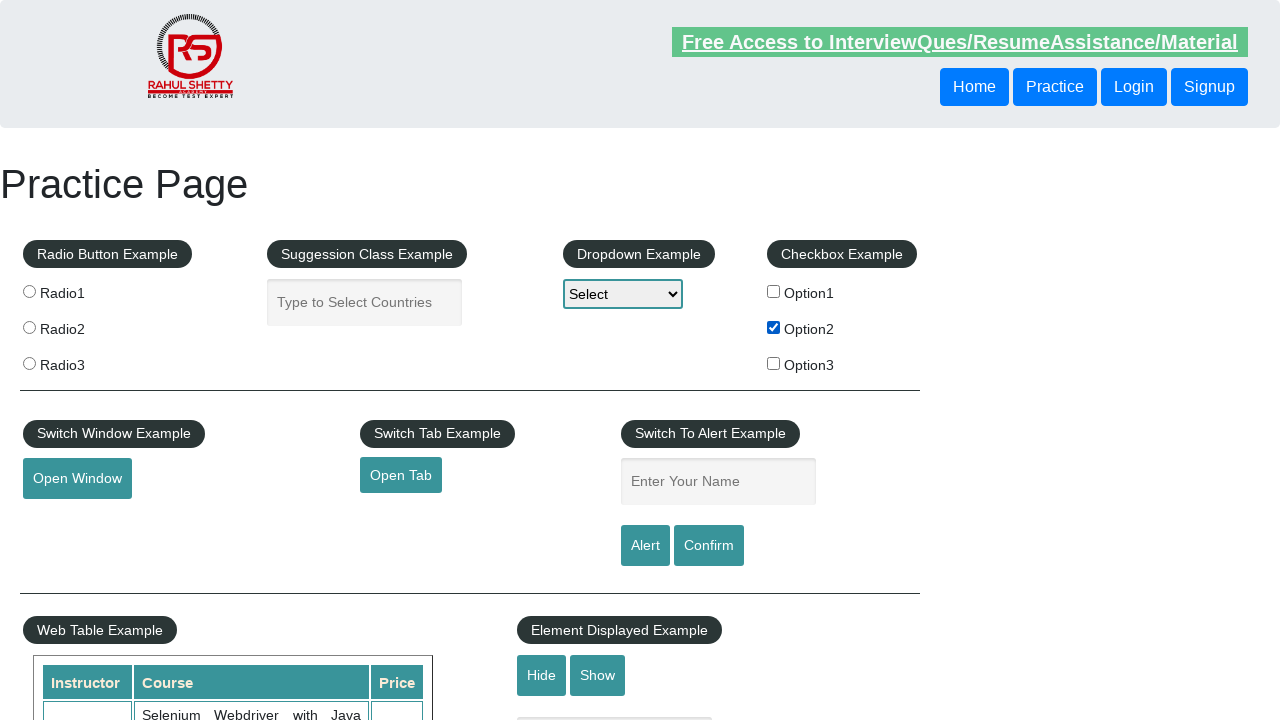

Clicked checkbox at index 2 (one of the last two checkboxes) at (774, 363) on input[type='checkbox'][id*='checkBoxOption'] >> nth=2
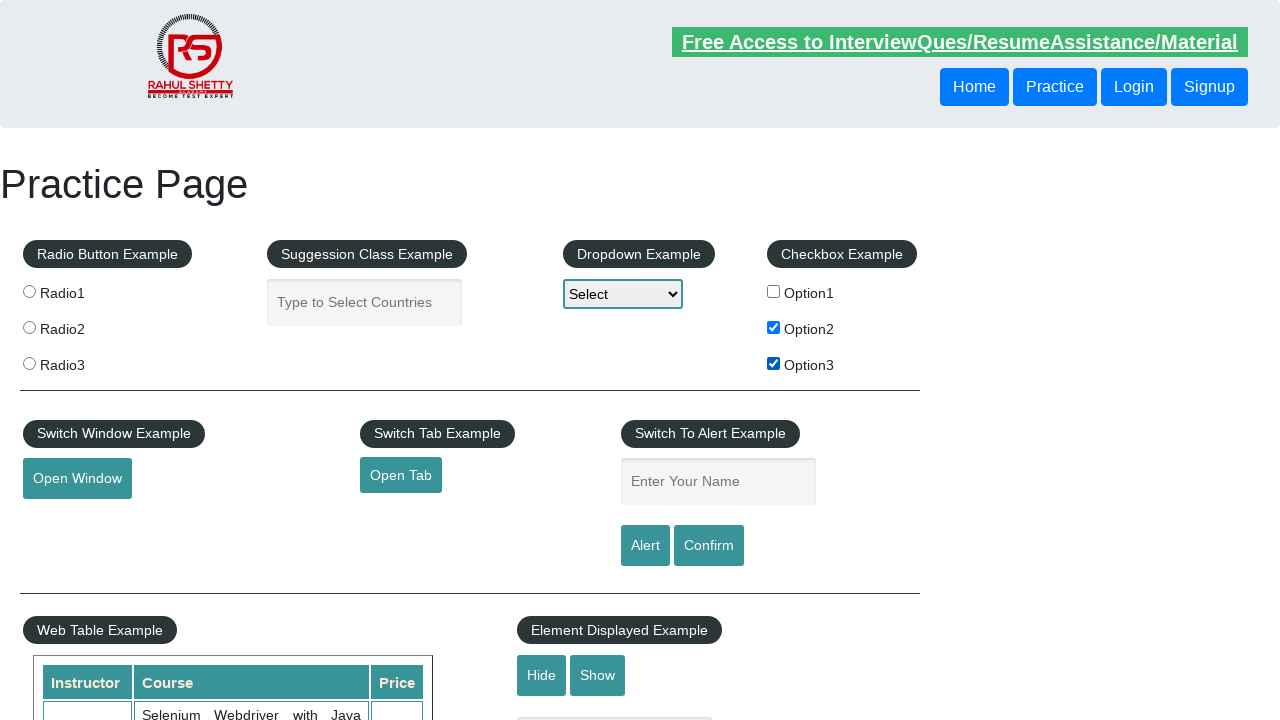

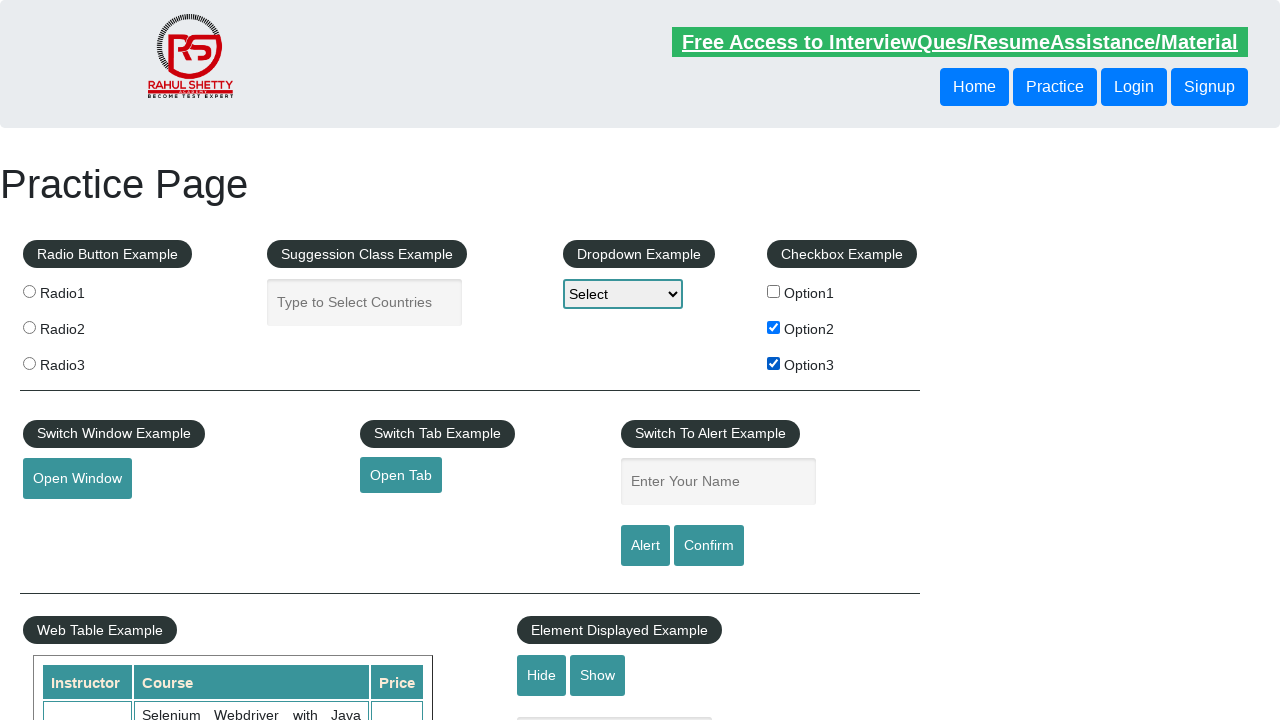